Tests JavaScript alert handling by clicking a button that triggers an alert and then accepting/dismissing the alert dialog.

Starting URL: https://formy-project.herokuapp.com/switch-window

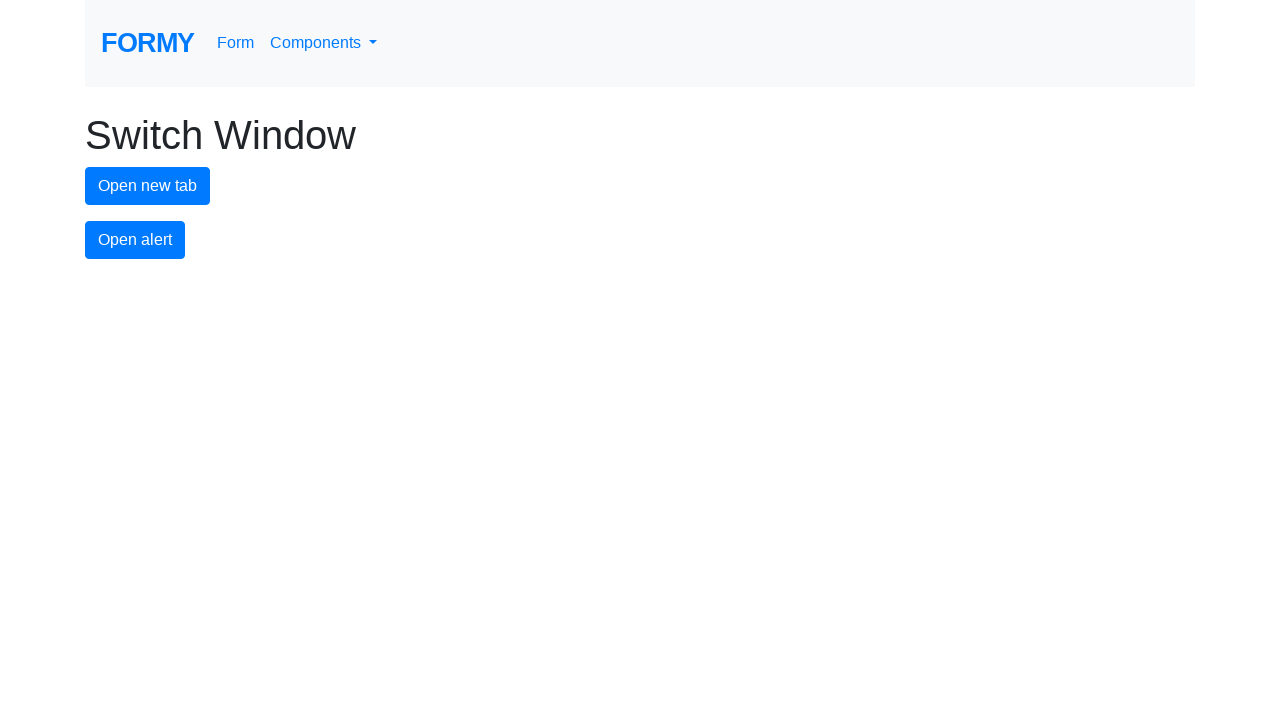

Clicked alert button to trigger JavaScript alert at (135, 240) on #alert-button
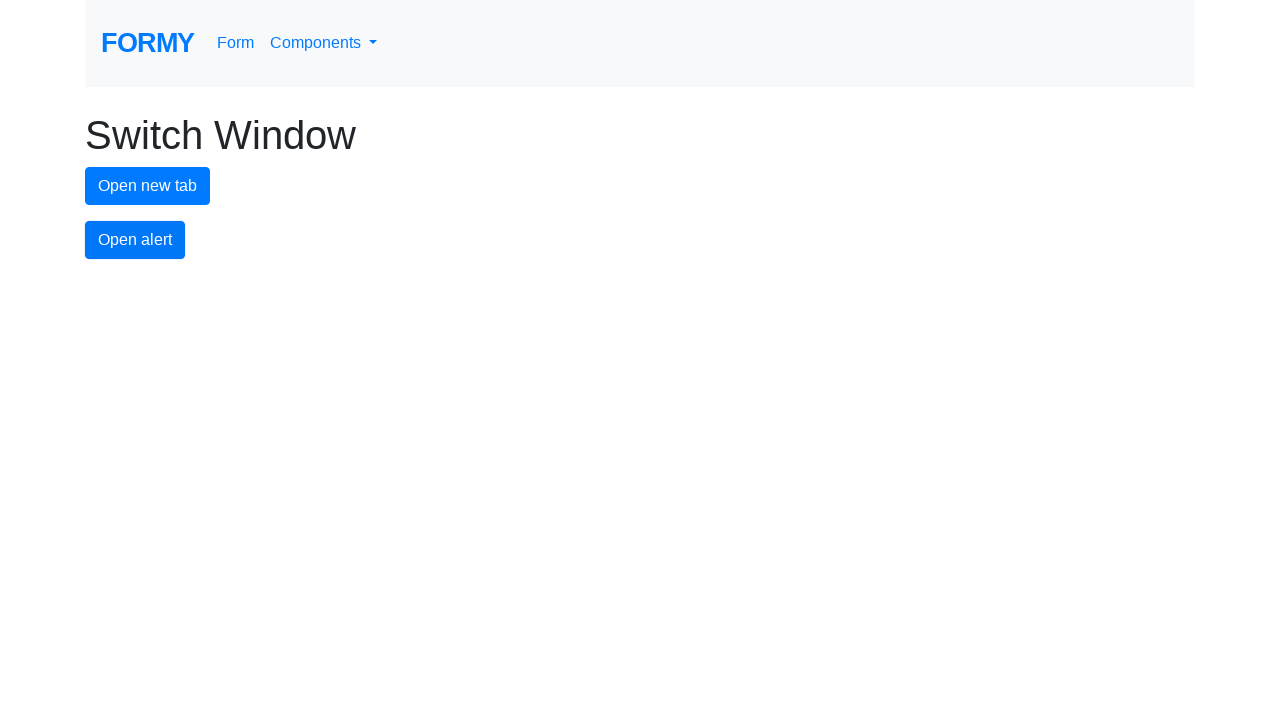

Set up dialog handler to accept alerts
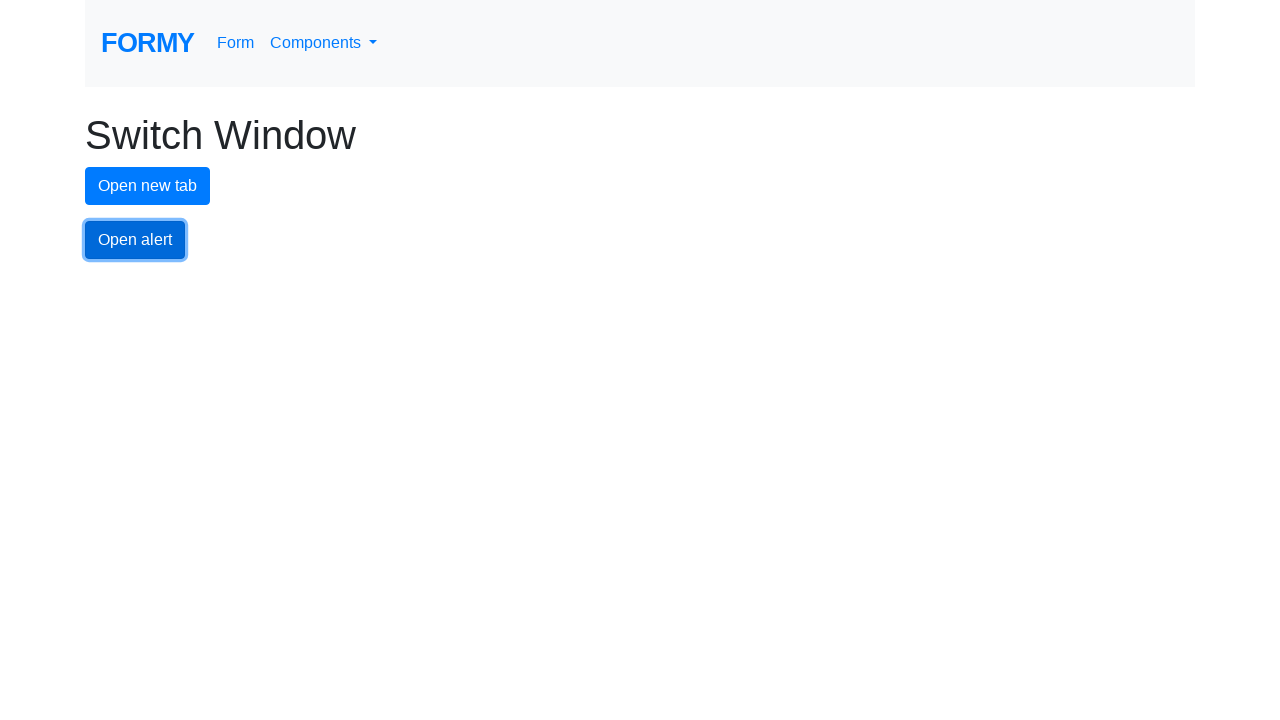

Set up one-time dialog handler to accept next alert
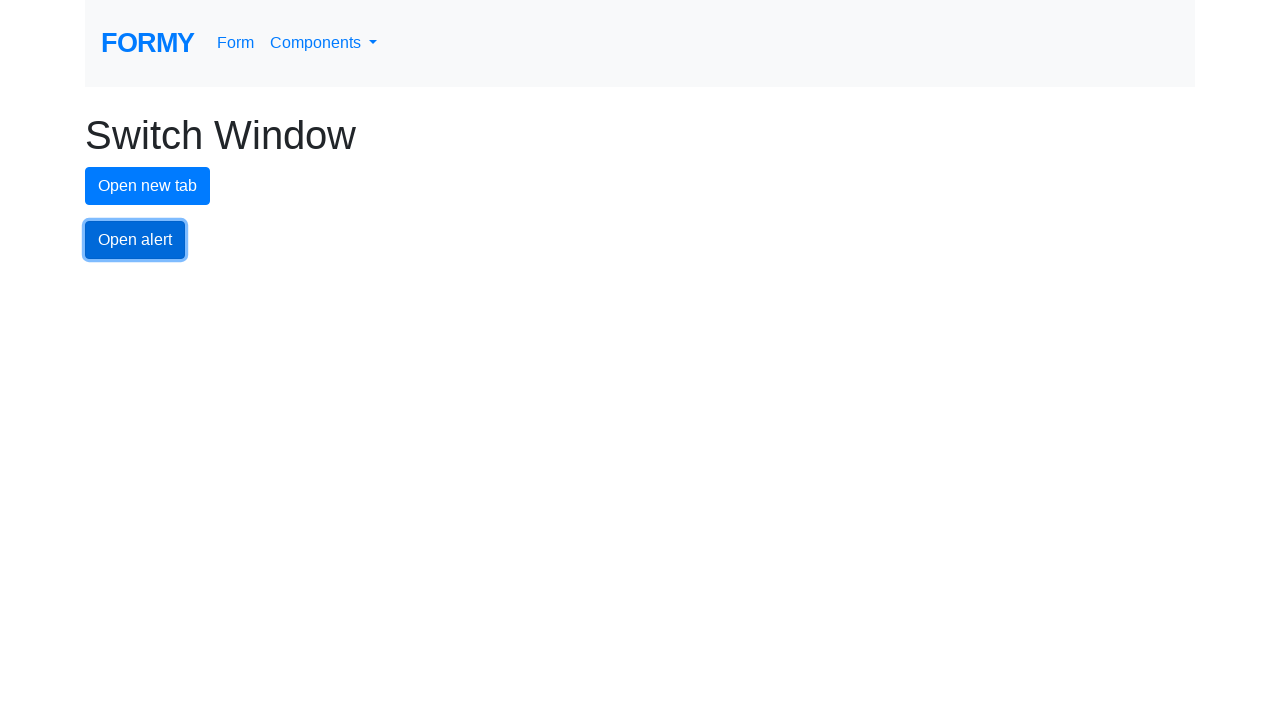

Clicked alert button and accepted the triggered alert dialog at (135, 240) on #alert-button
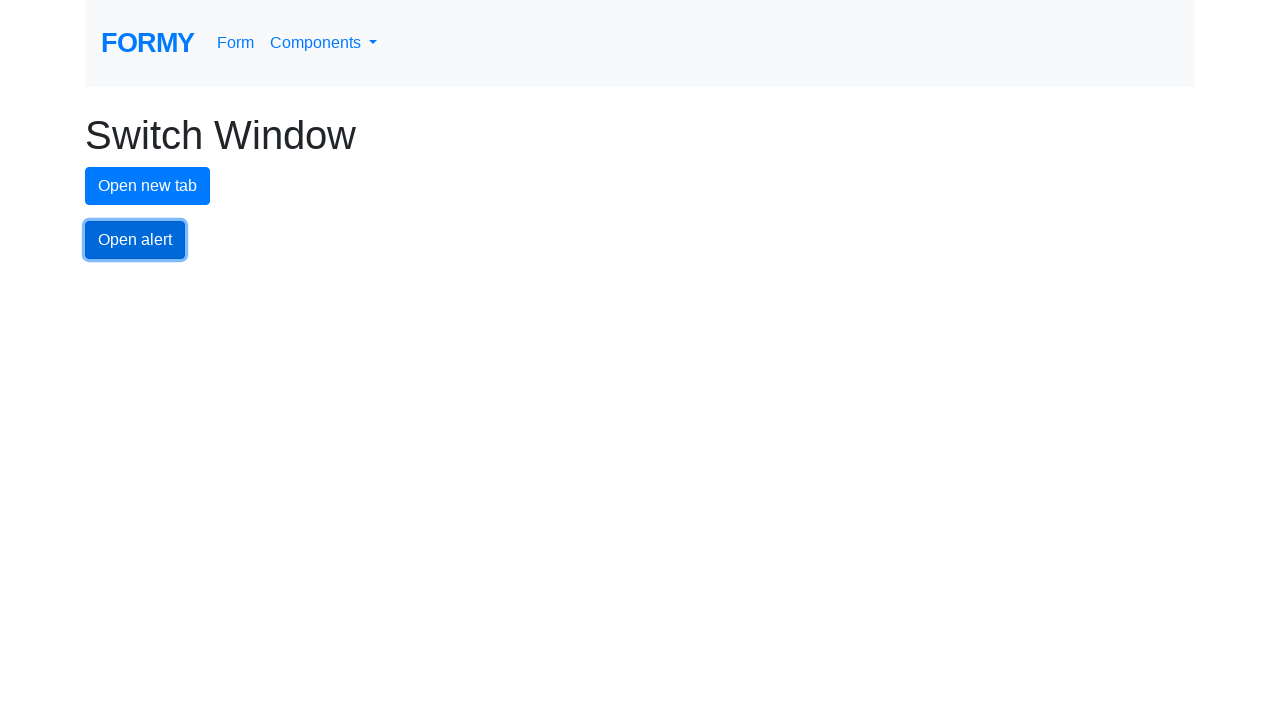

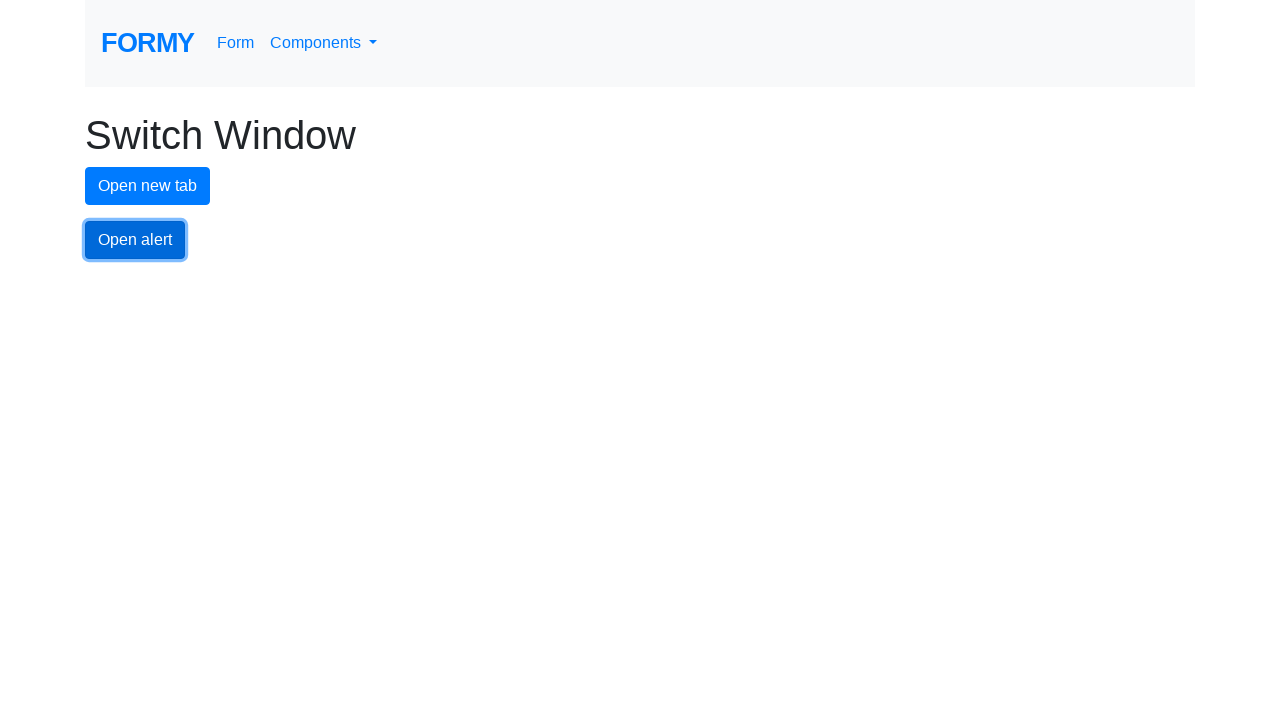